Tests radio button functionality by selecting the "Impressive" radio option and verifying it is checked.

Starting URL: https://demoqa.com/radio-button

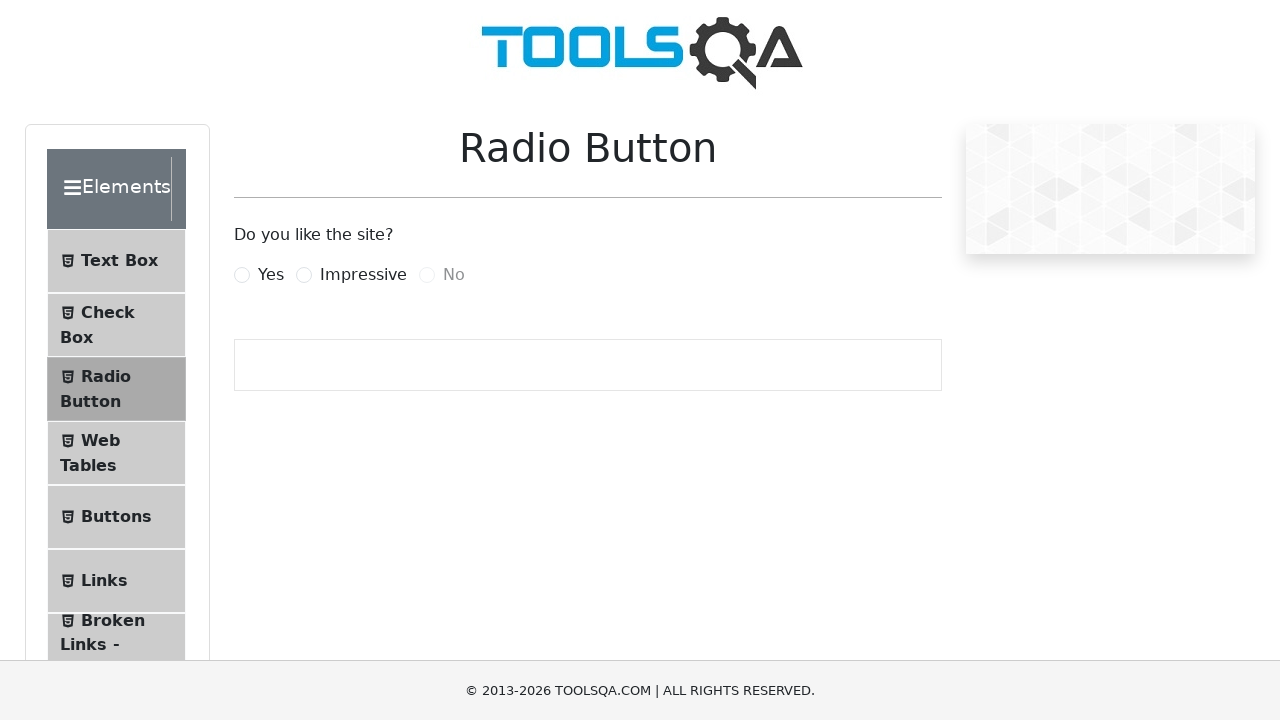

Clicked the 'Impressive' radio button at (363, 275) on xpath=//label[@for='impressiveRadio']
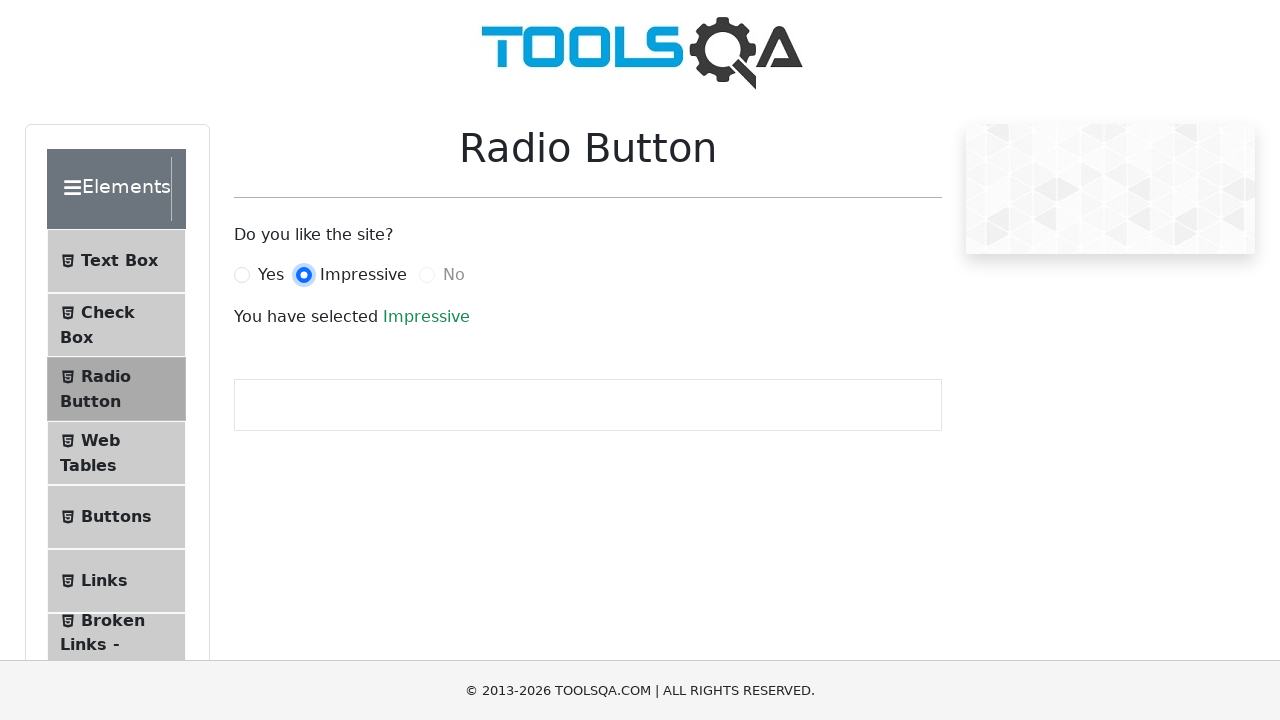

Verified the 'Impressive' radio button is checked
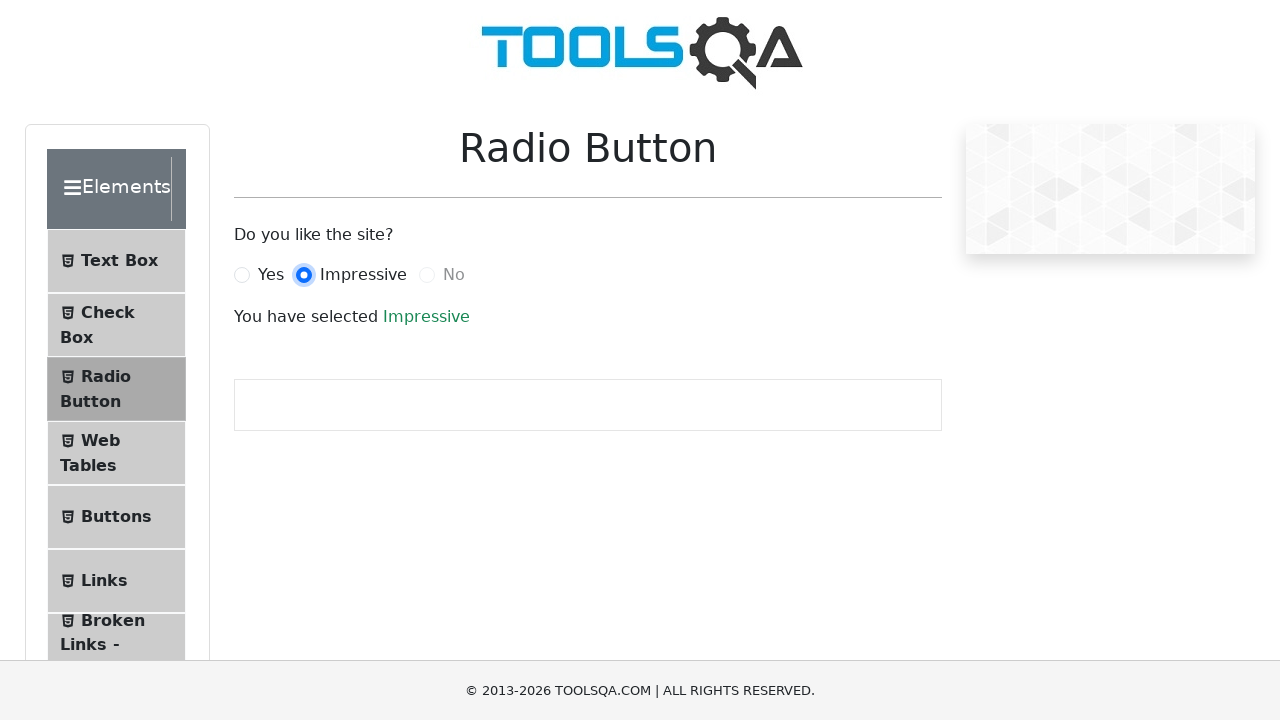

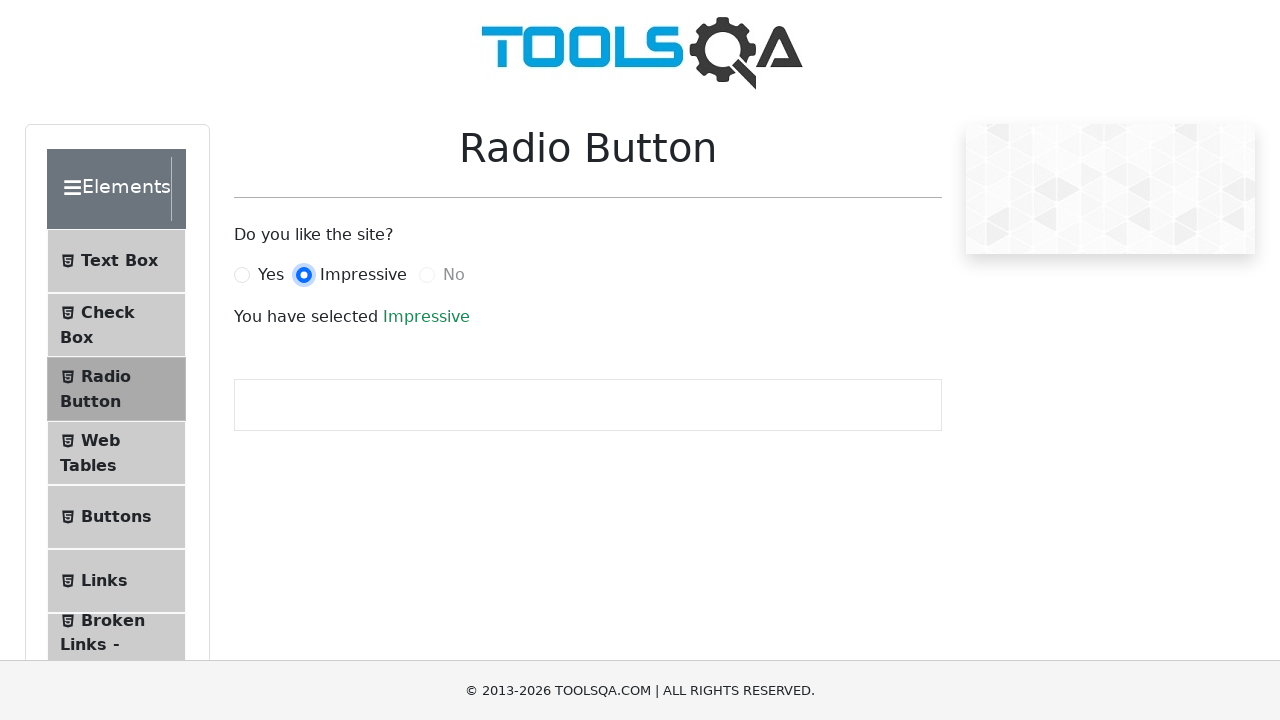